Tests the contact form dropdown selection by scrolling to the enquiry type dropdown, selecting "Ecommerce Development" option, and clicking the submit button.

Starting URL: https://www.askzenixtechnologies.com/contact-us

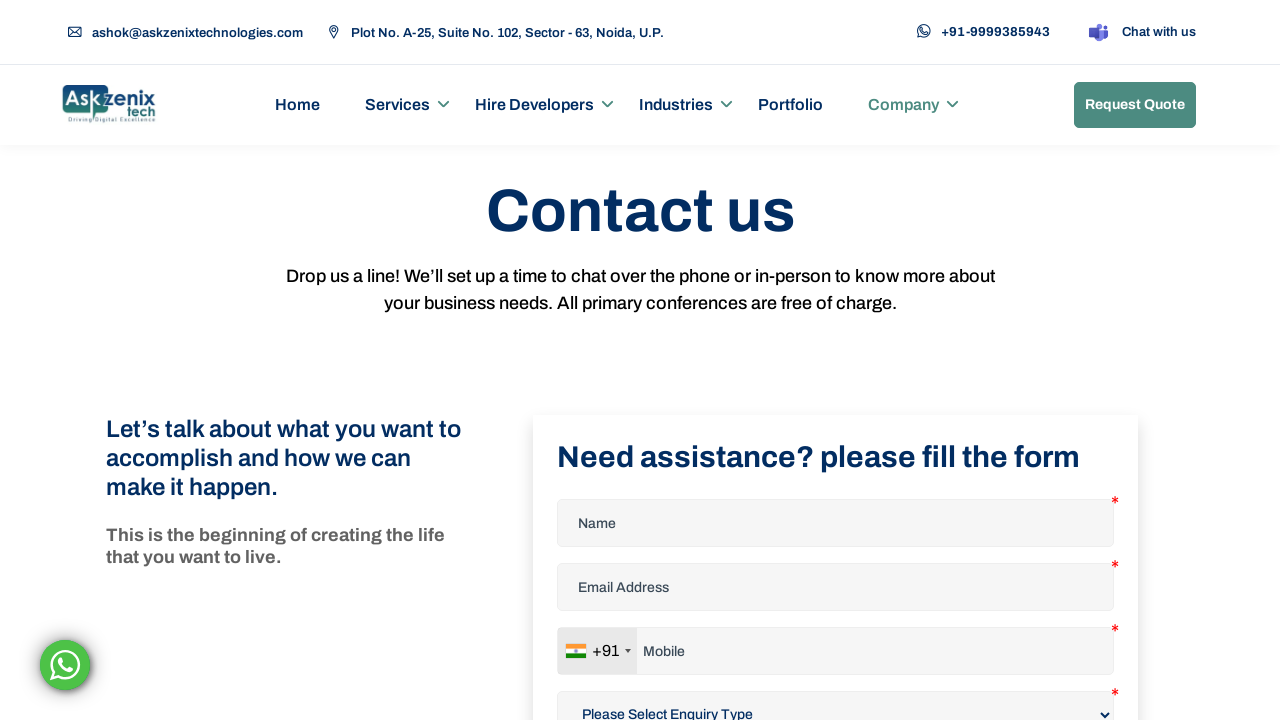

Scrolled to enquiry type dropdown
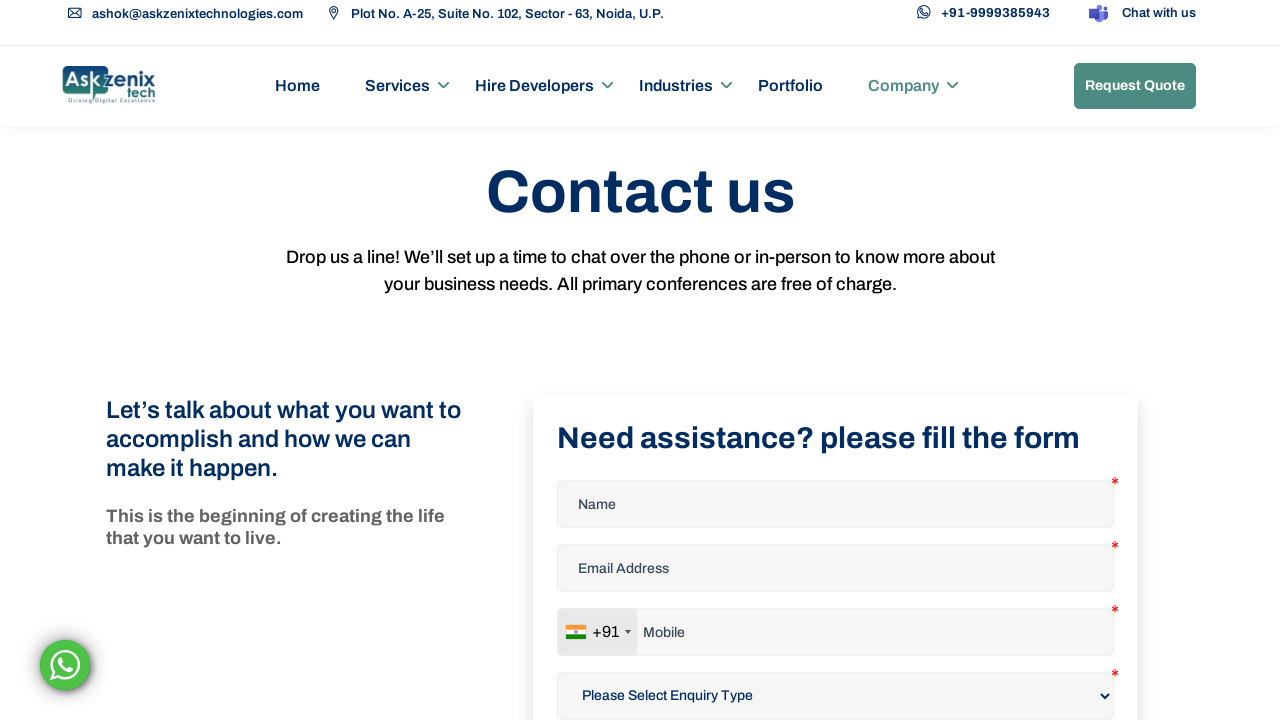

Clicked enquiry type dropdown at (836, 696) on #enquiry_type
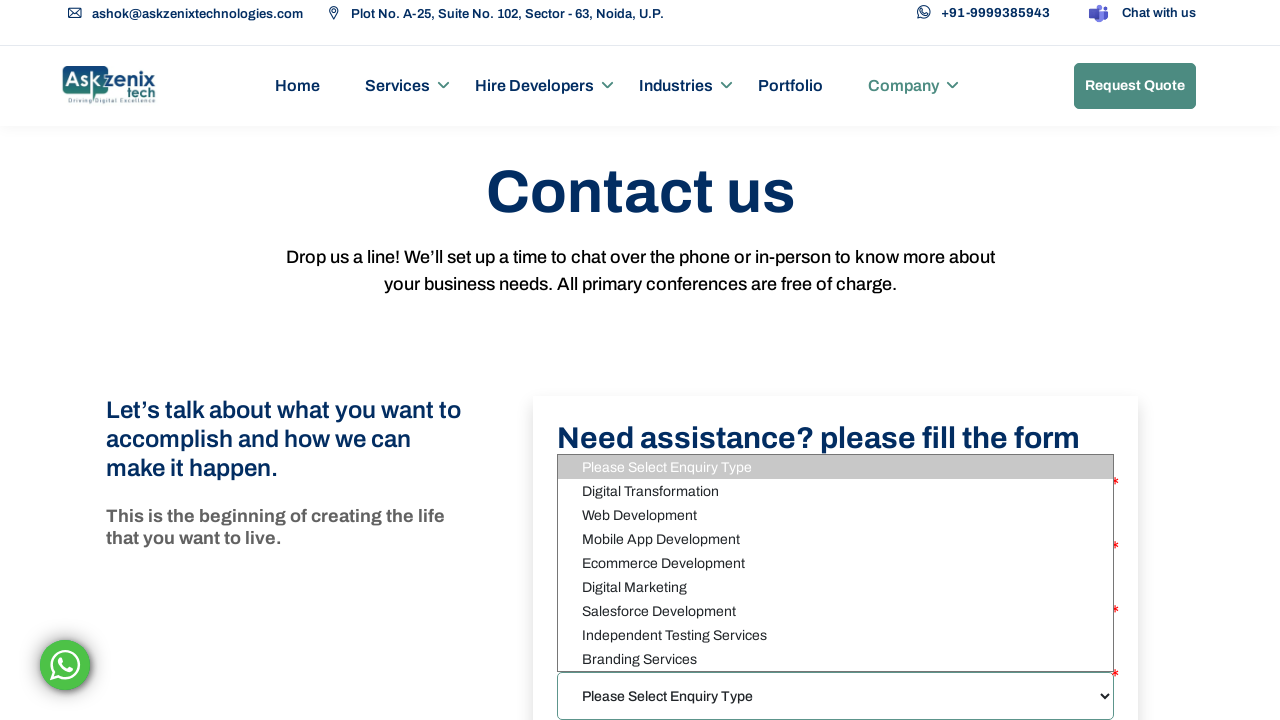

Selected 'Ecommerce Development' from dropdown on #enquiry_type
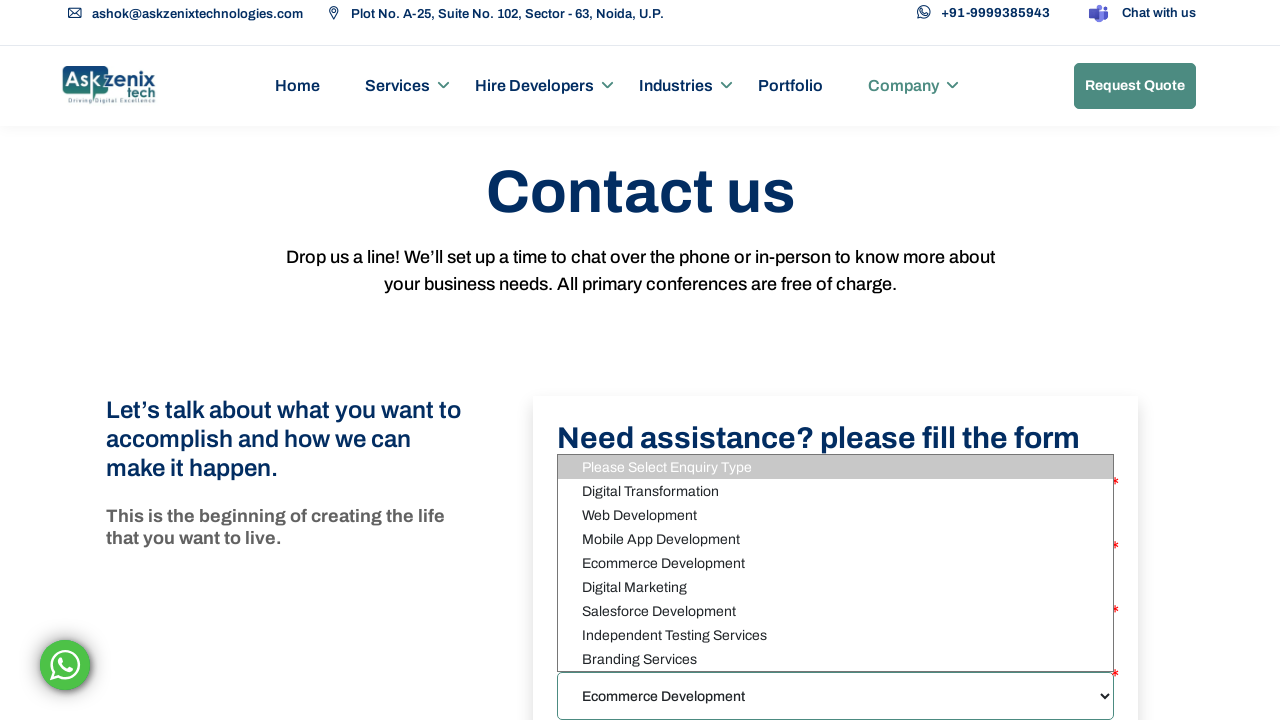

Scrolled to submit button
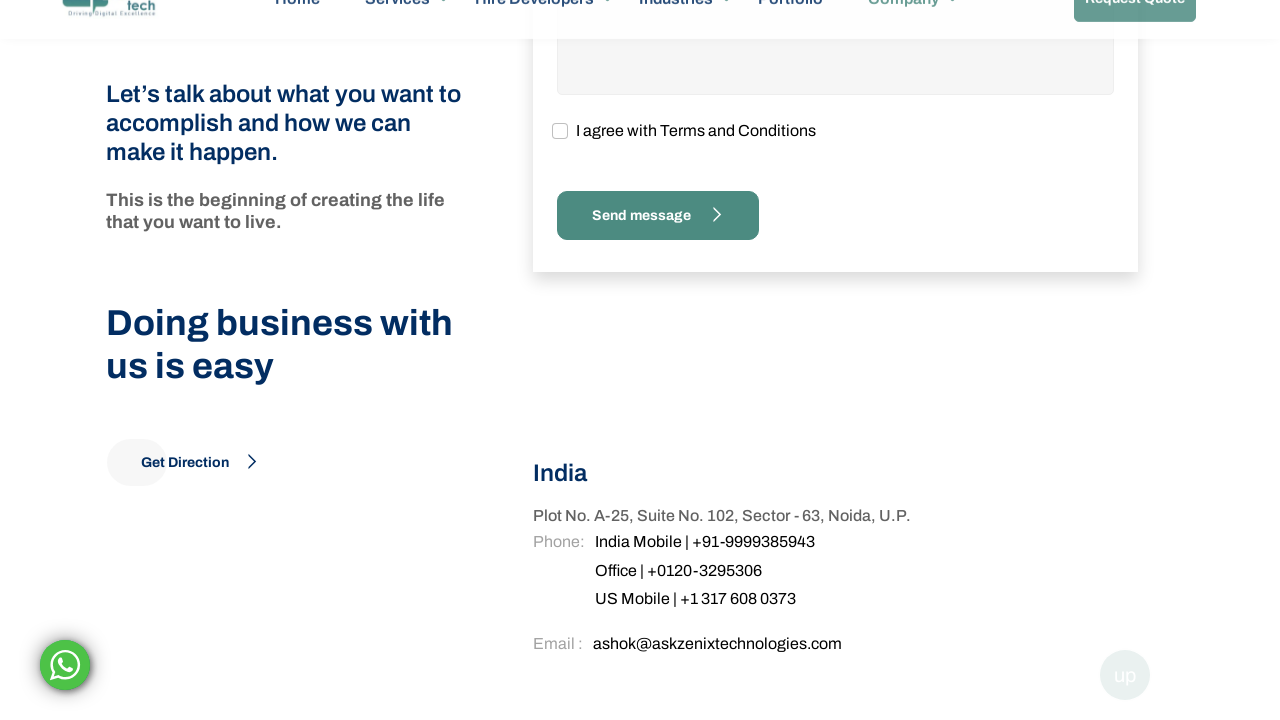

Clicked submit button at (658, 216) on #submit-btn
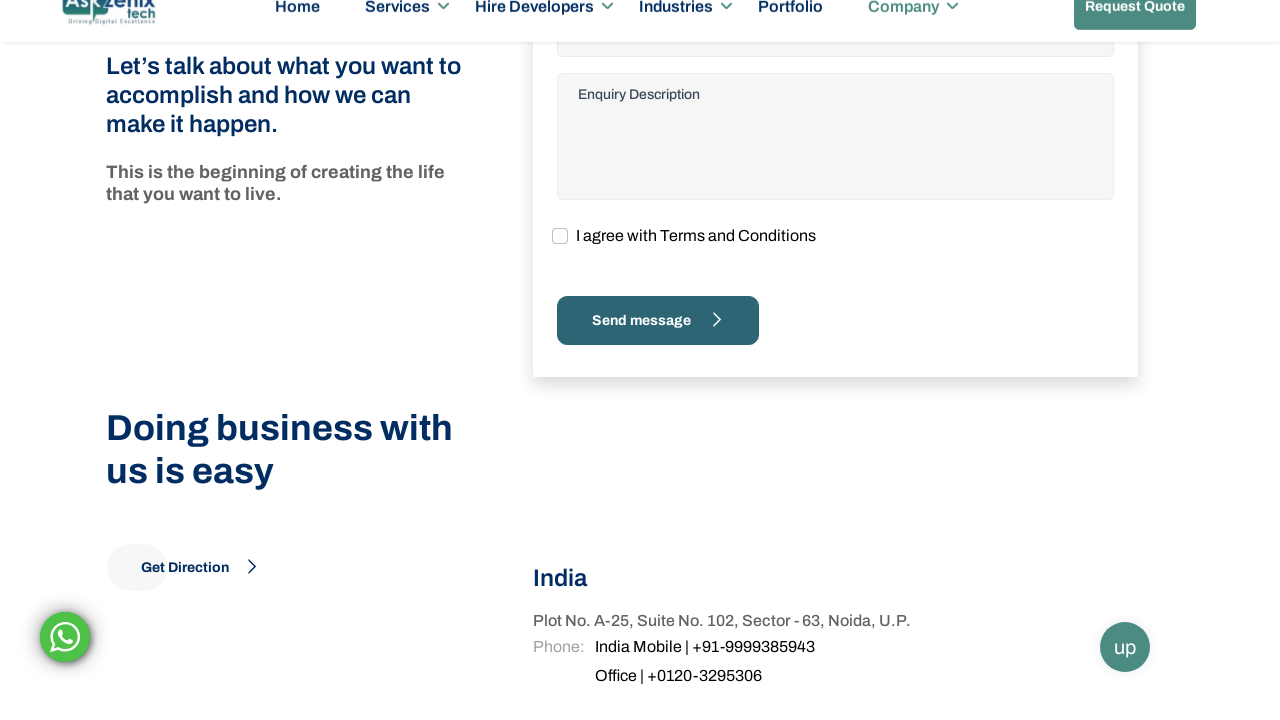

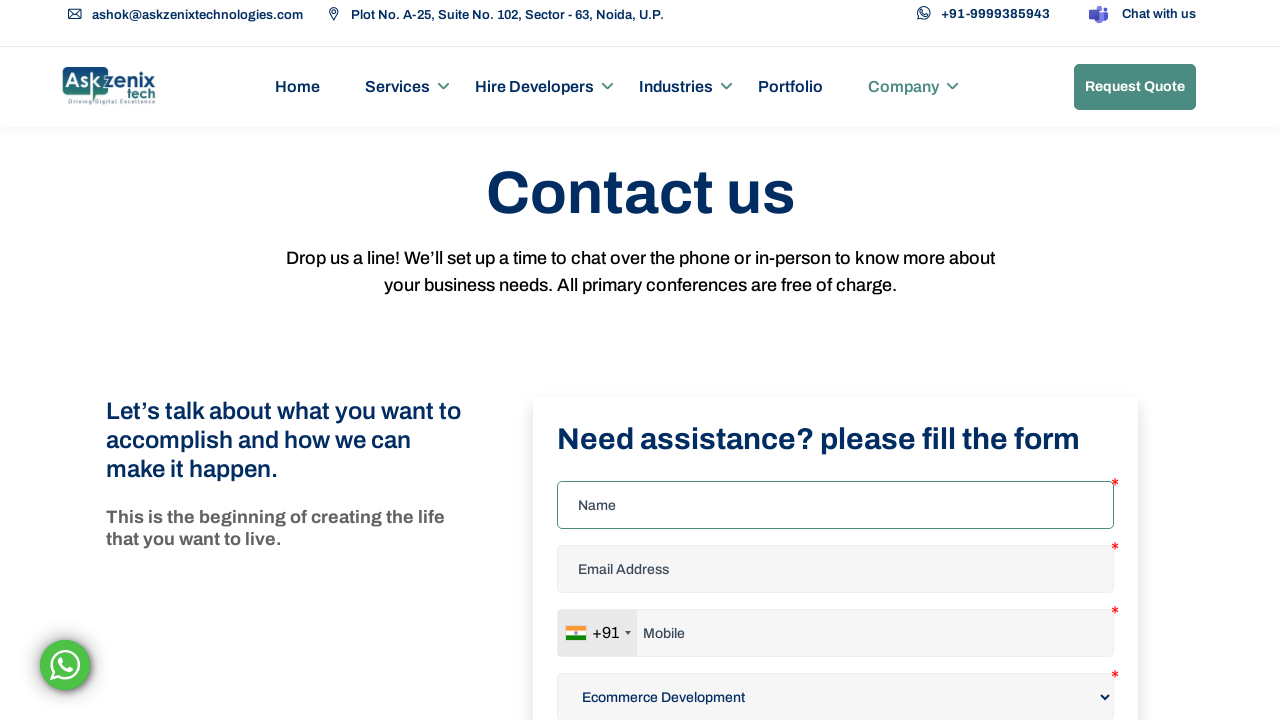